Tests the checkbox remove/add functionality by clicking the Remove button, verifying the checkbox disappears, then clicking Add to bring it back, and verifying the appropriate messages are displayed.

Starting URL: https://loopcamp.vercel.app/dynamic-controls.html

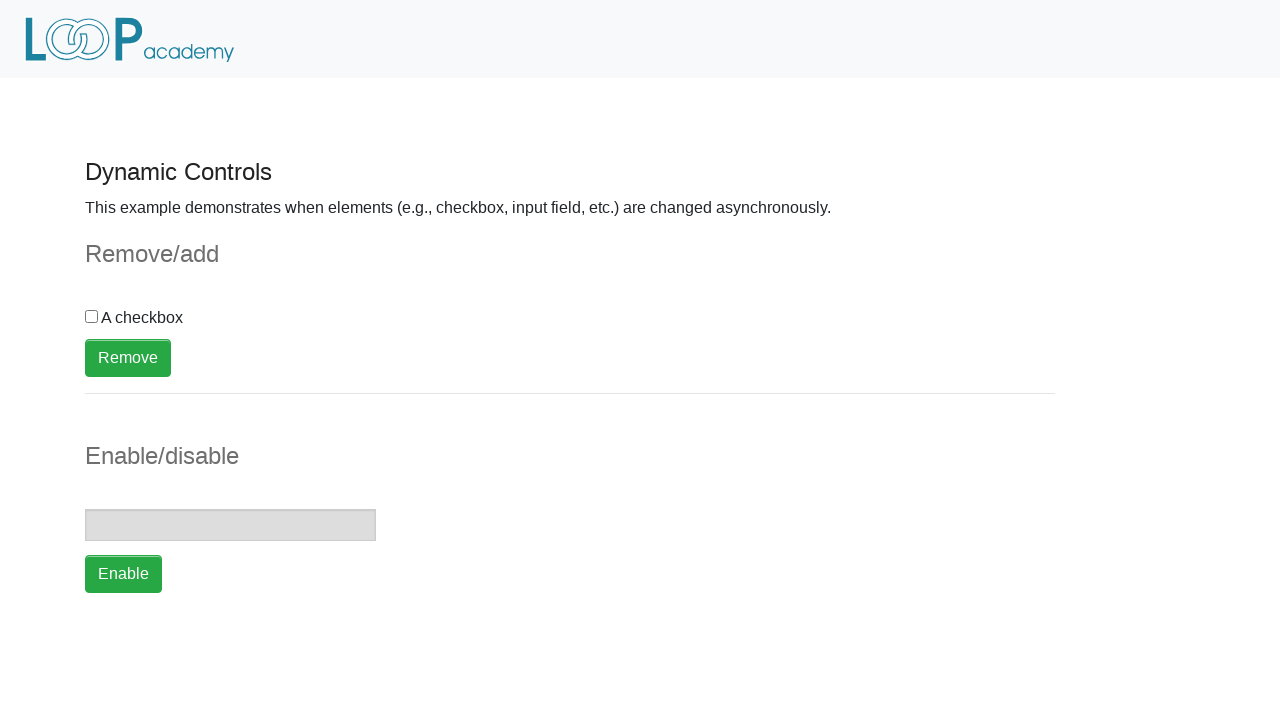

Navigated to dynamic controls page
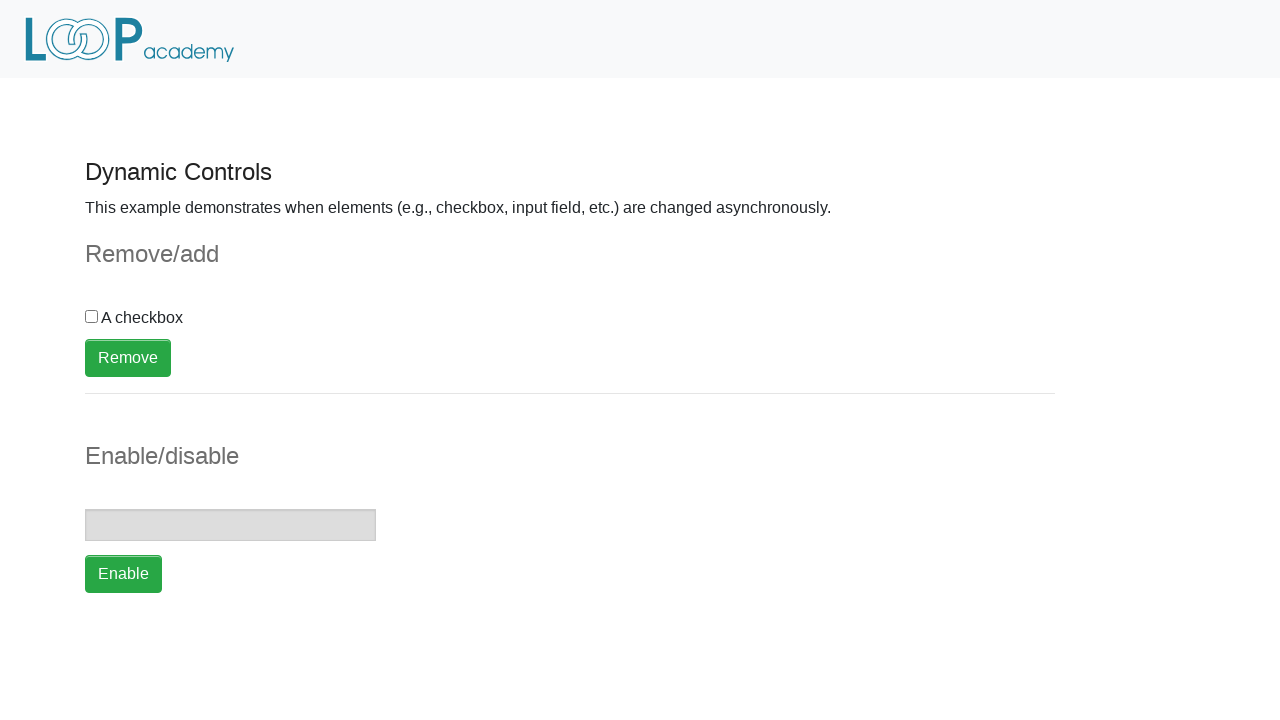

Clicked the Remove button at (128, 358) on xpath=//button[text()='Remove']
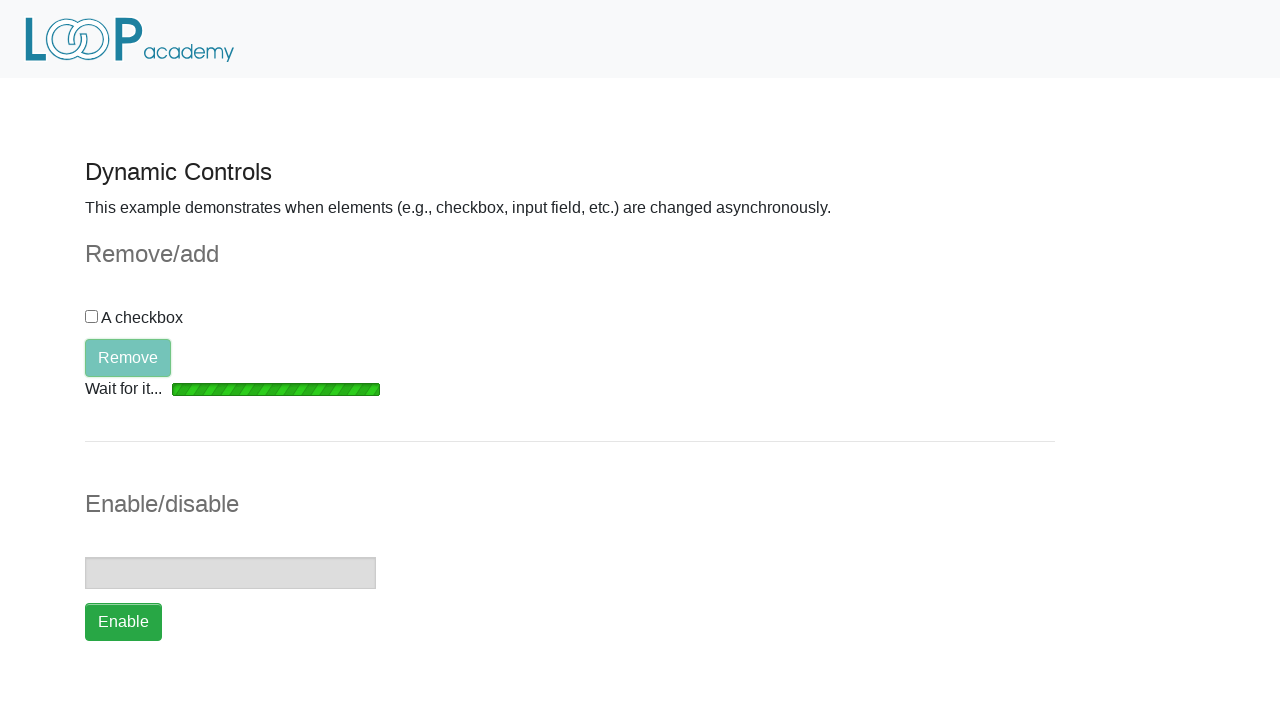

Verified checkbox disappeared
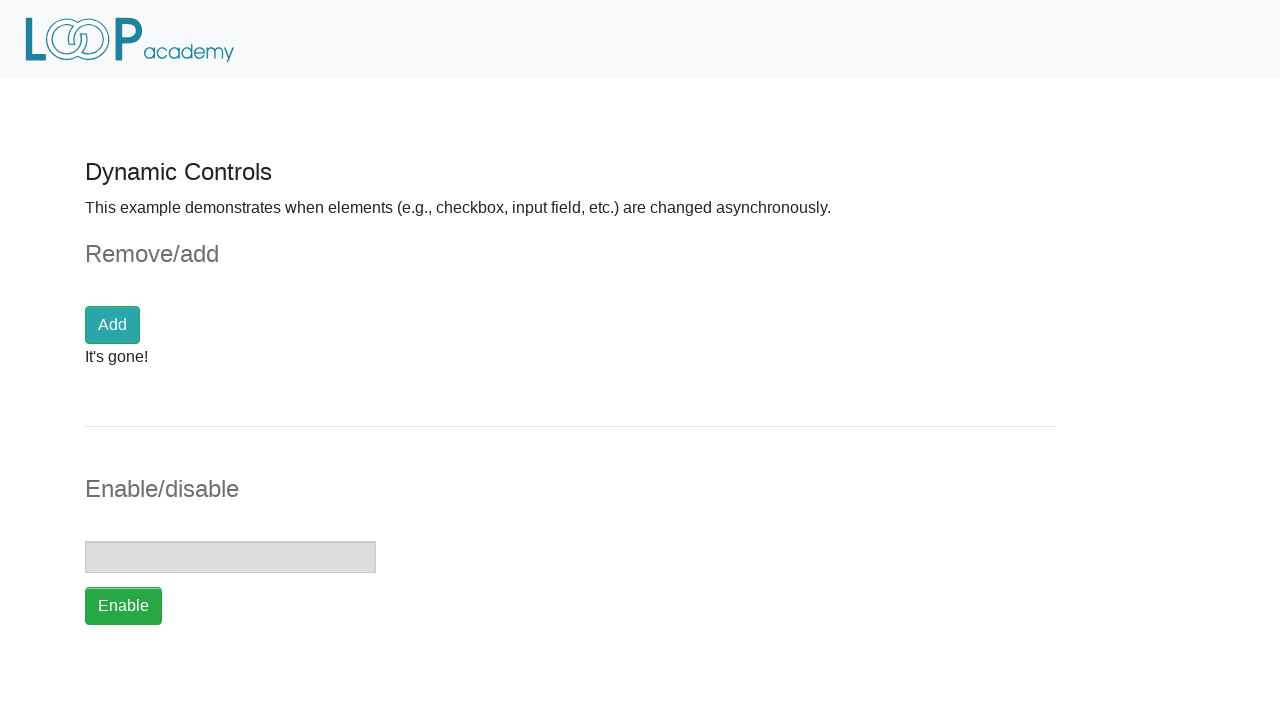

Verified 'It's gone!' message is displayed
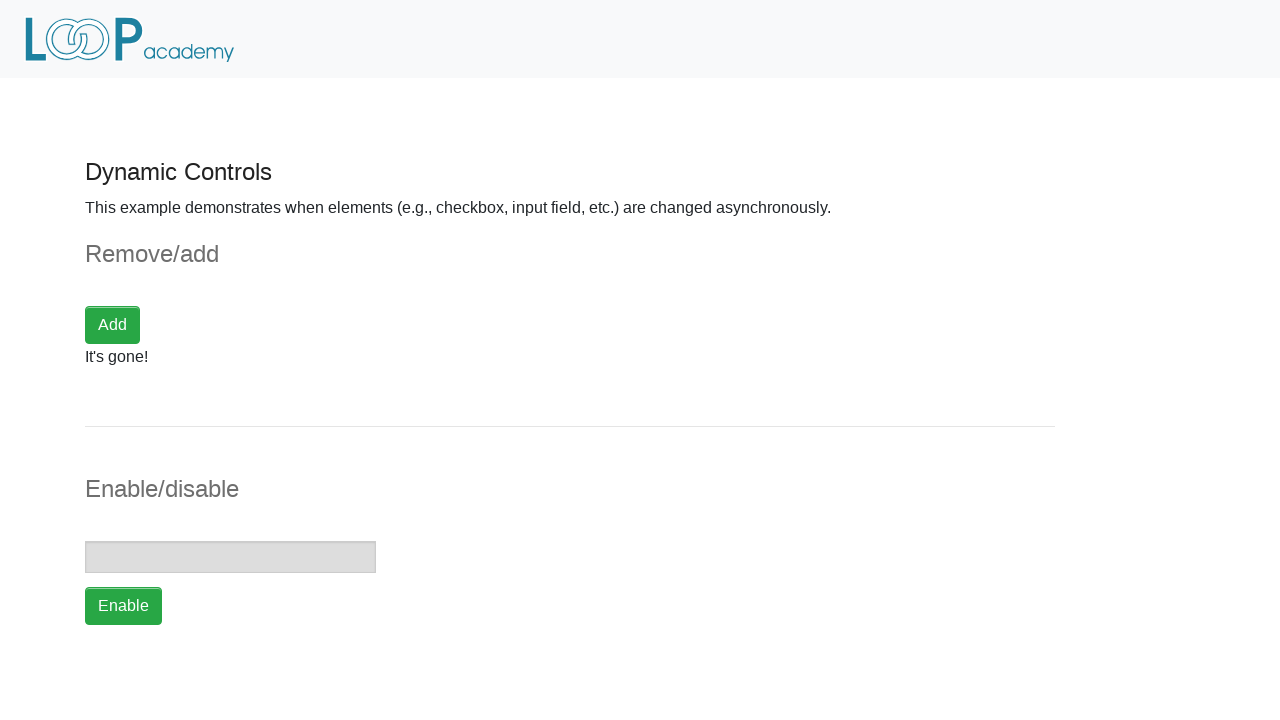

Clicked the Add button to restore checkbox at (112, 325) on xpath=//button[text()='Add']
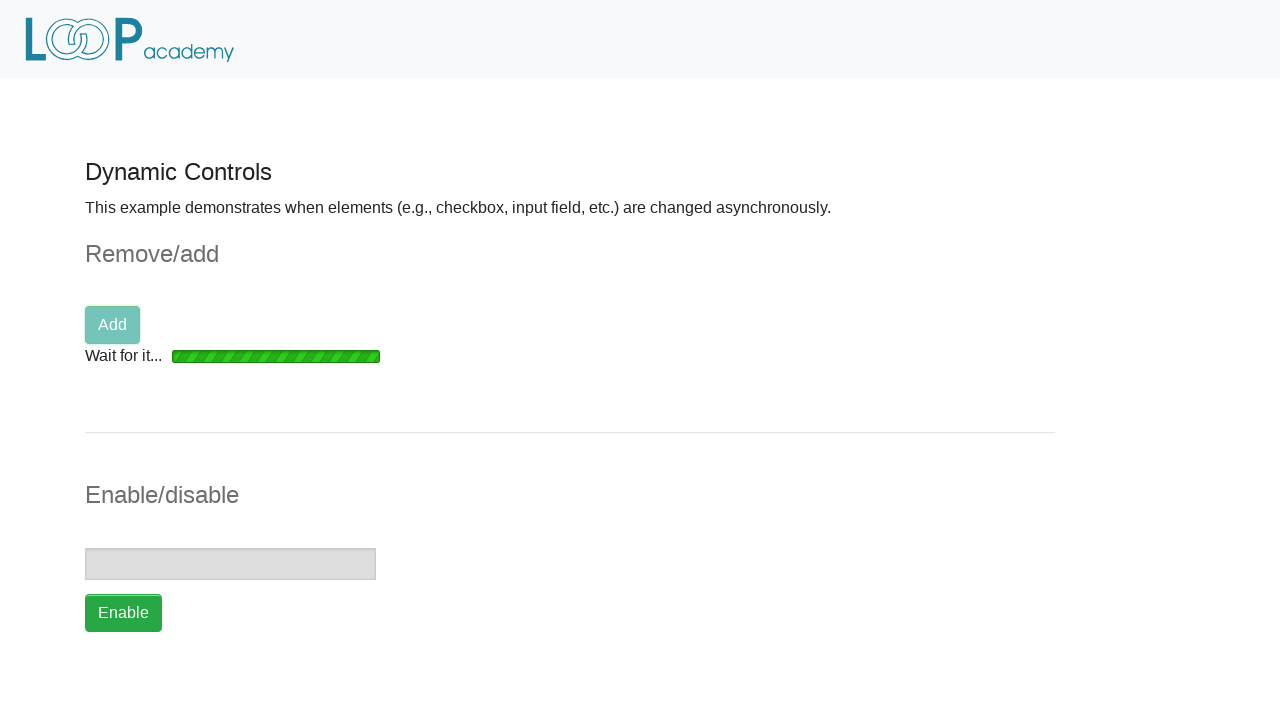

Verified checkbox reappeared
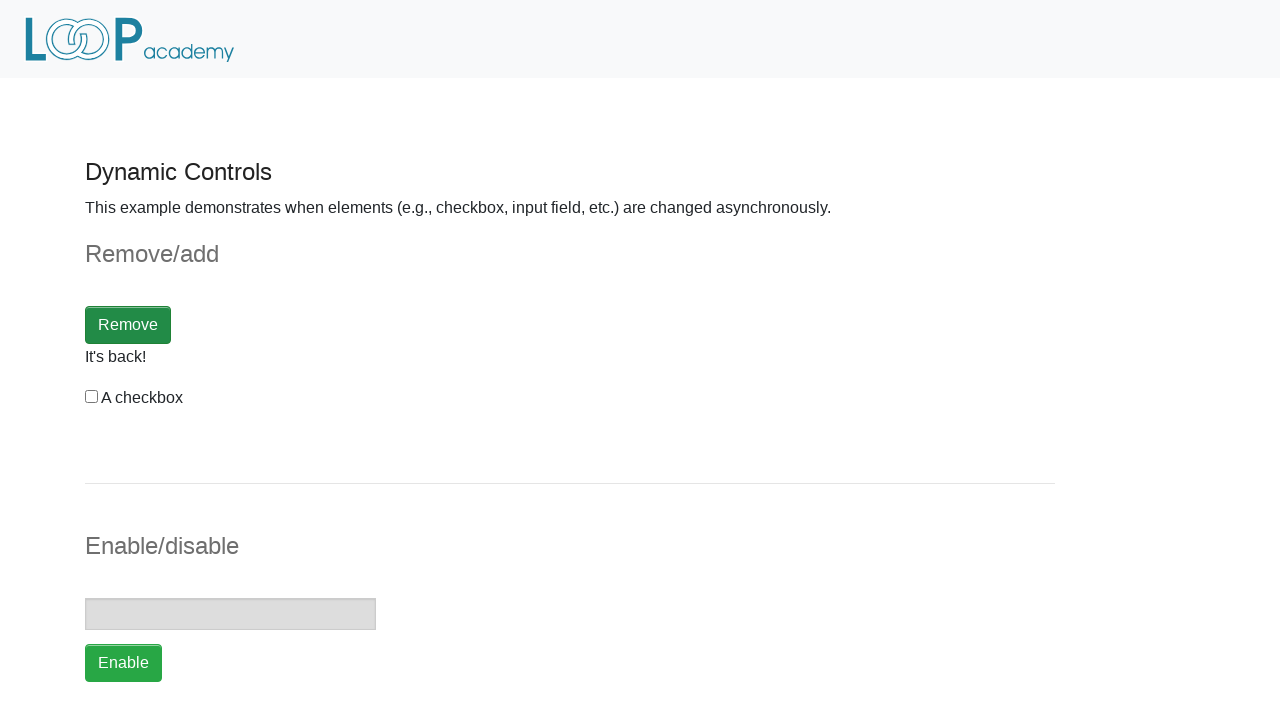

Verified checkbox has correct id attribute
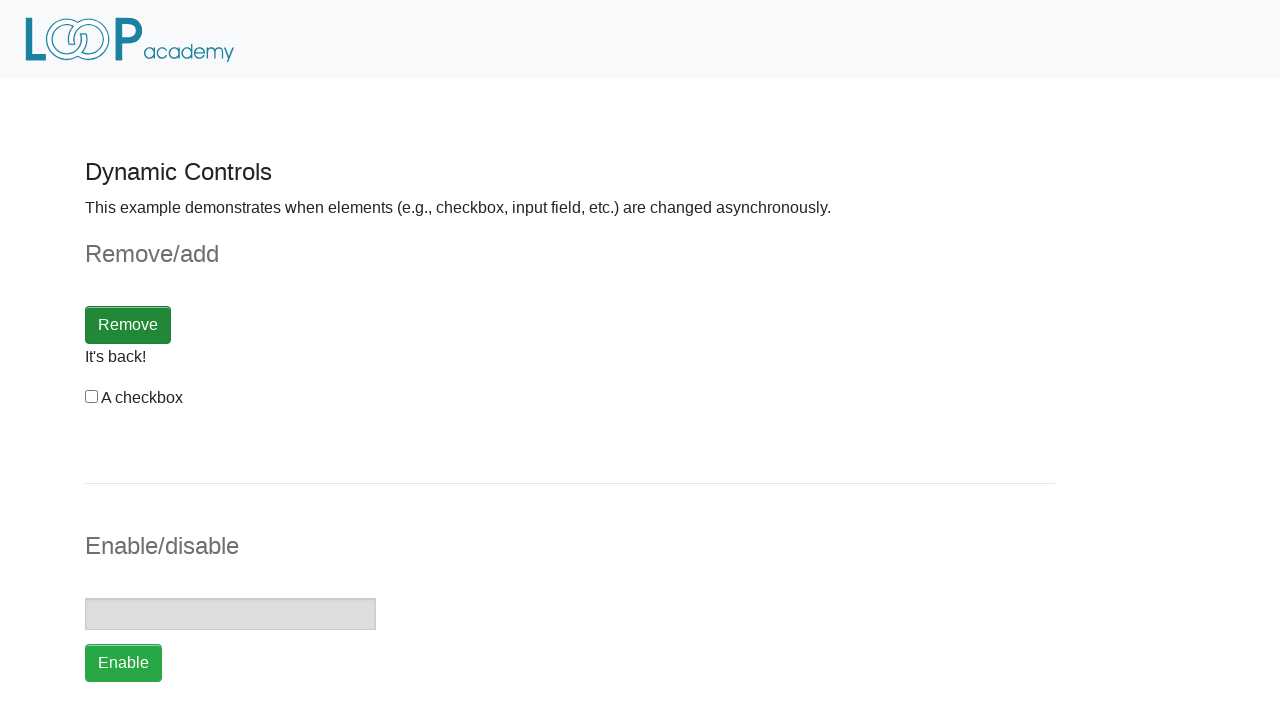

Verified 'It's back!' message is displayed
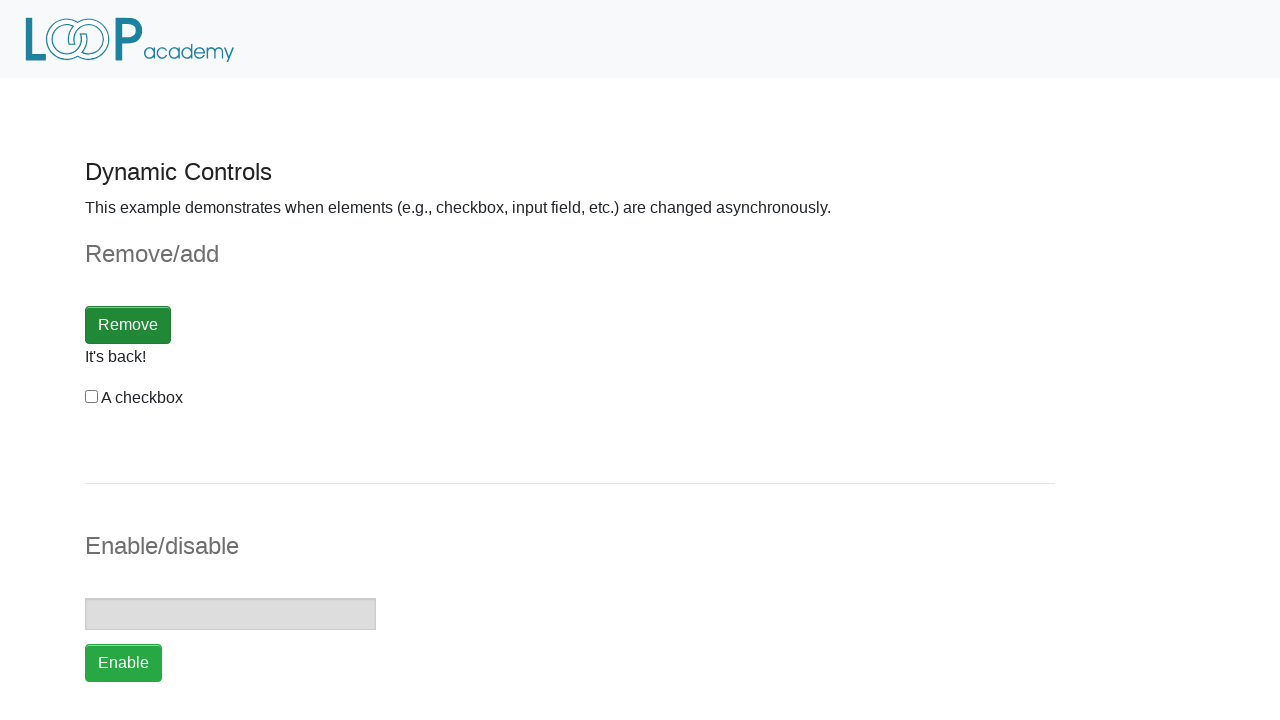

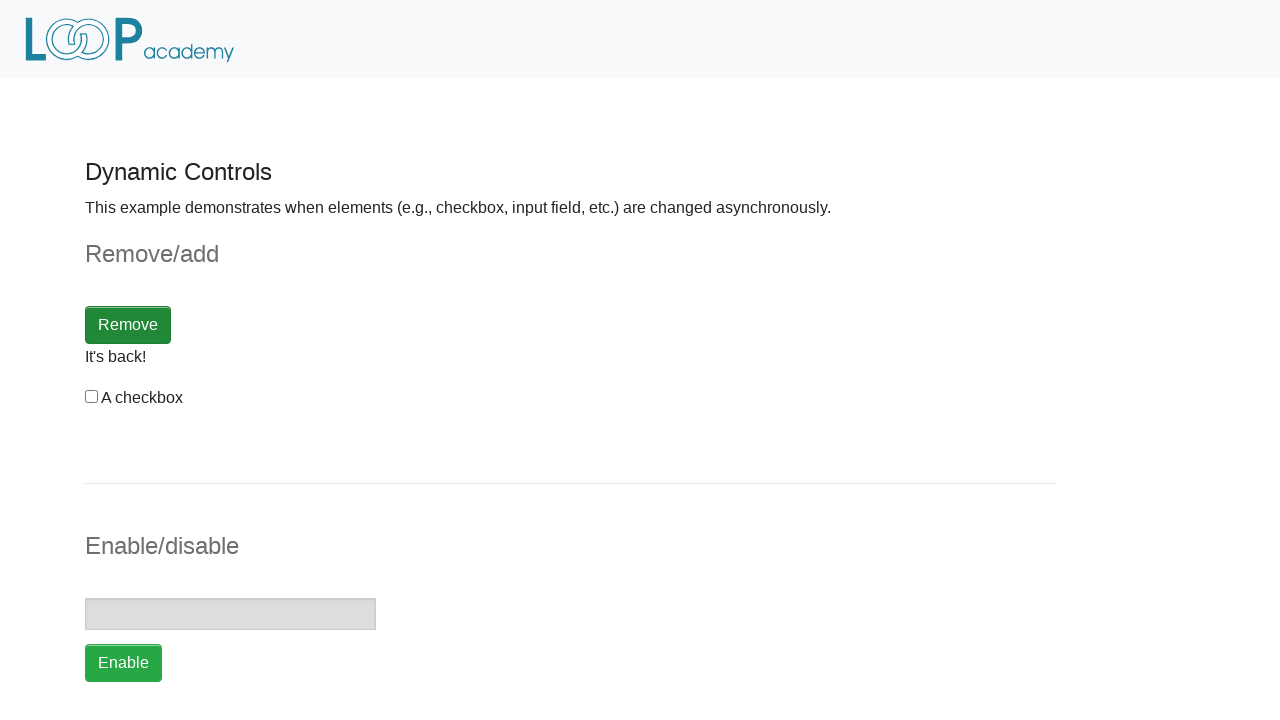